Tests a practice e-commerce site's table sorting and search functionality by clicking table headers to sort, paginating through results to find "Rice", and verifying the search filter correctly displays matching items.

Starting URL: https://rahulshettyacademy.com/seleniumPractise/#/offers

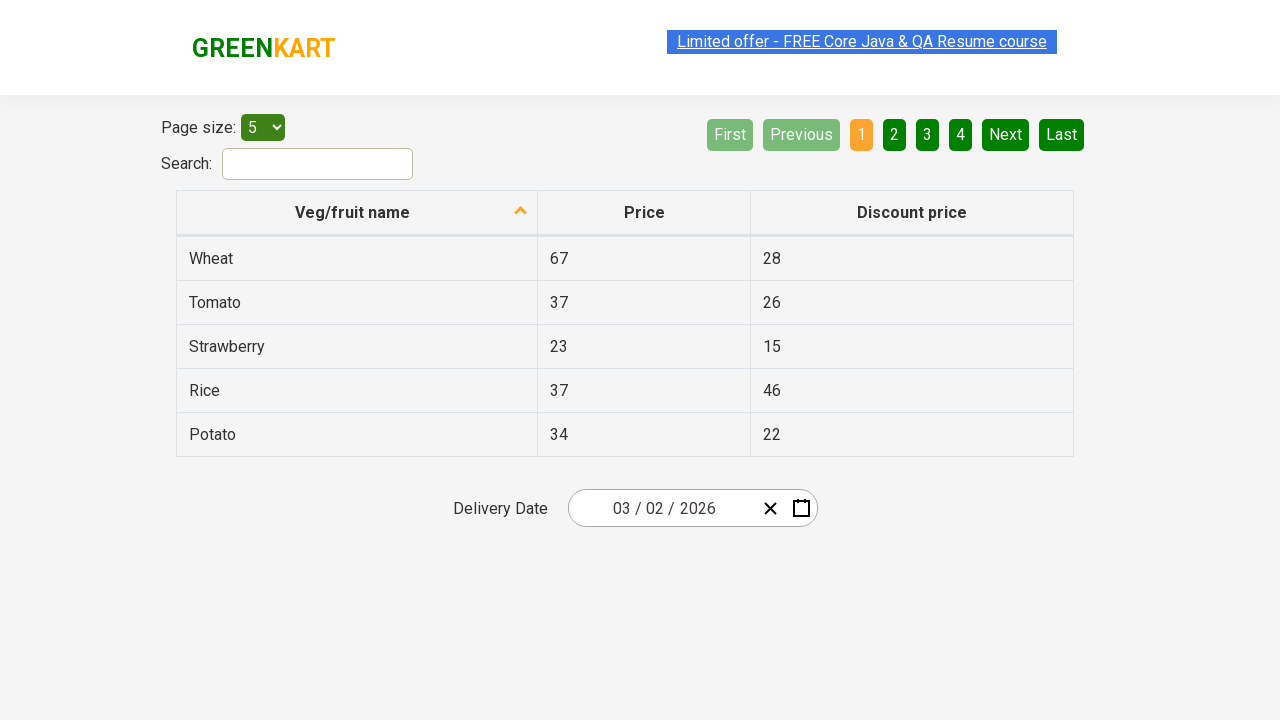

Clicked table header to sort column at (357, 213) on xpath=//tr/th
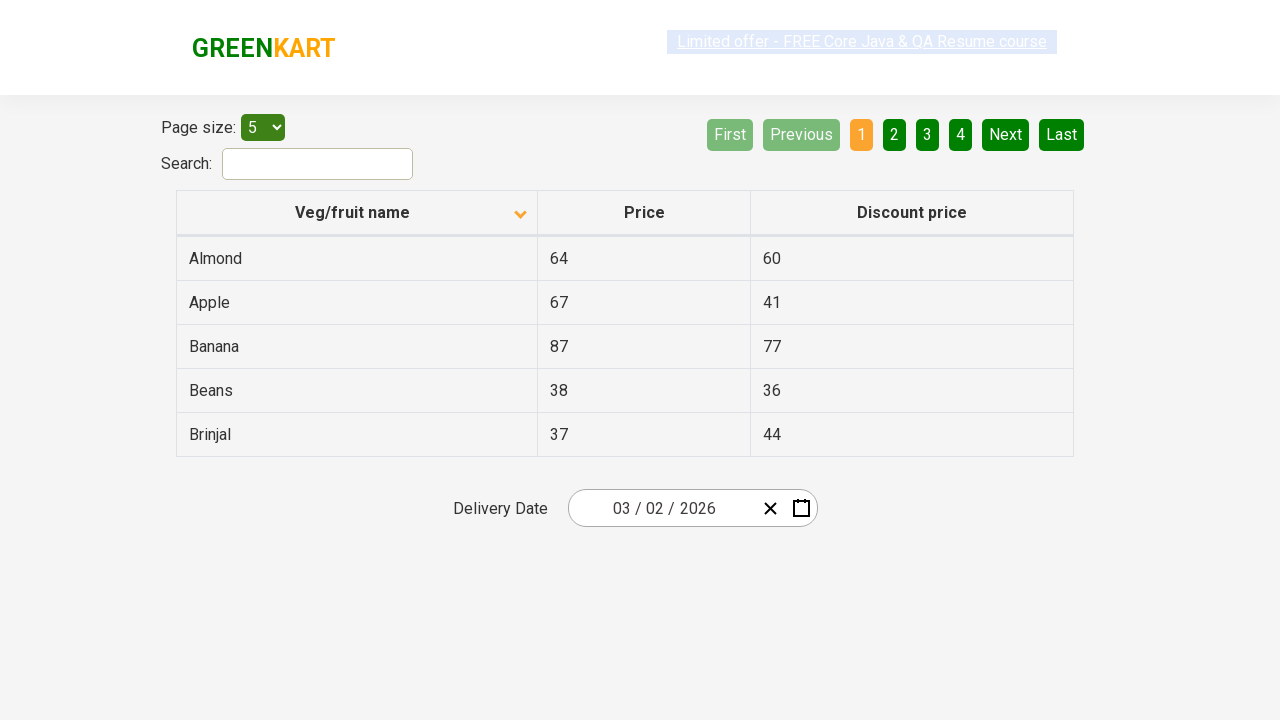

Retrieved all first column cells from current page
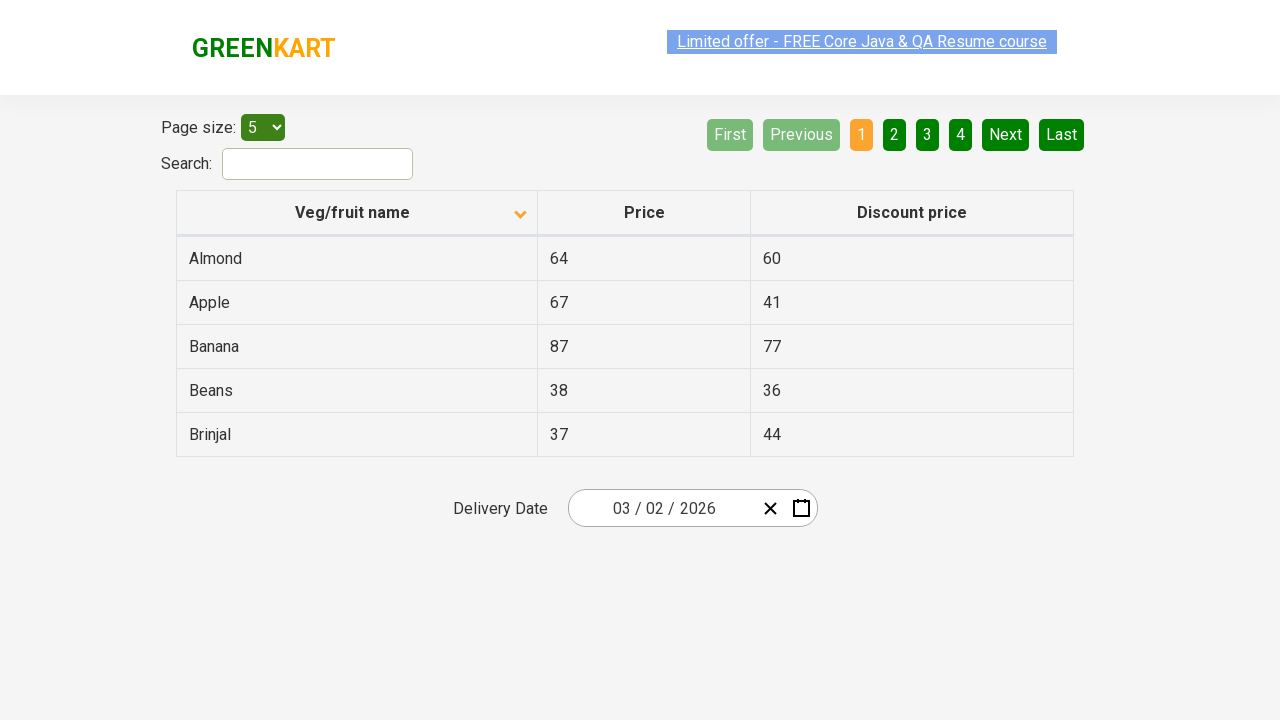

Clicked Next button to navigate to next page at (1006, 134) on a[aria-label='Next']
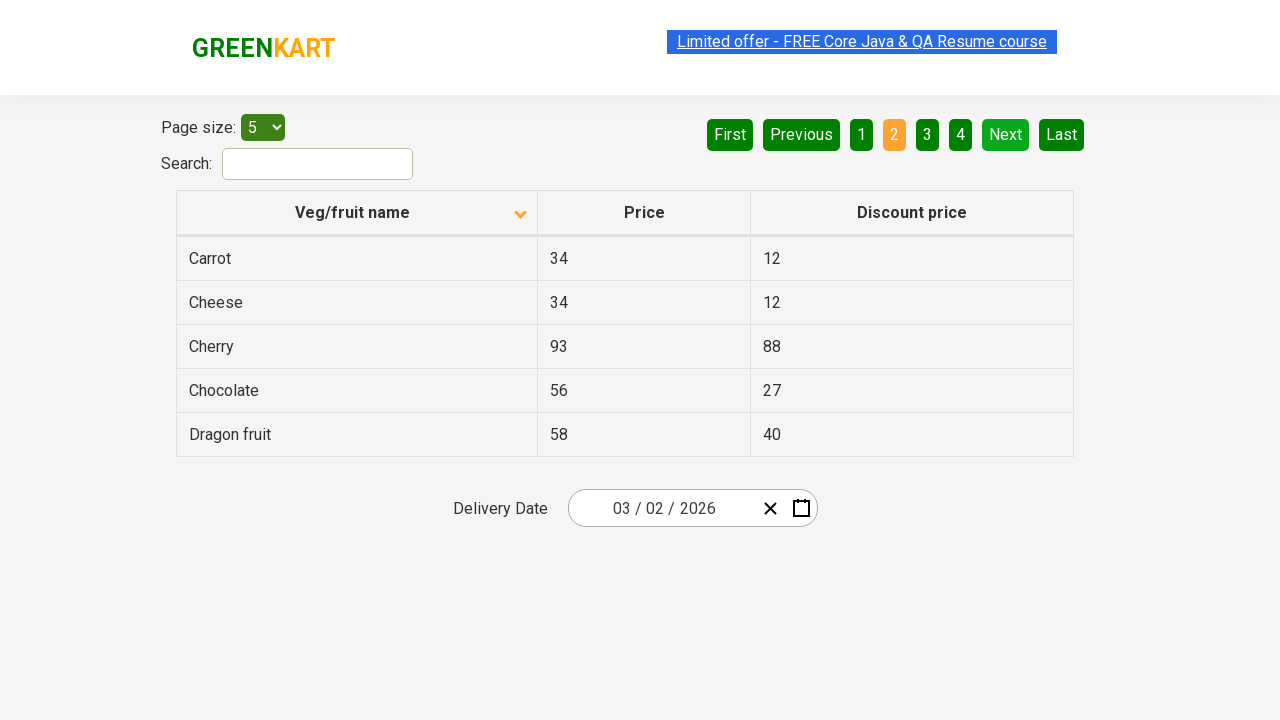

Retrieved all first column cells from current page
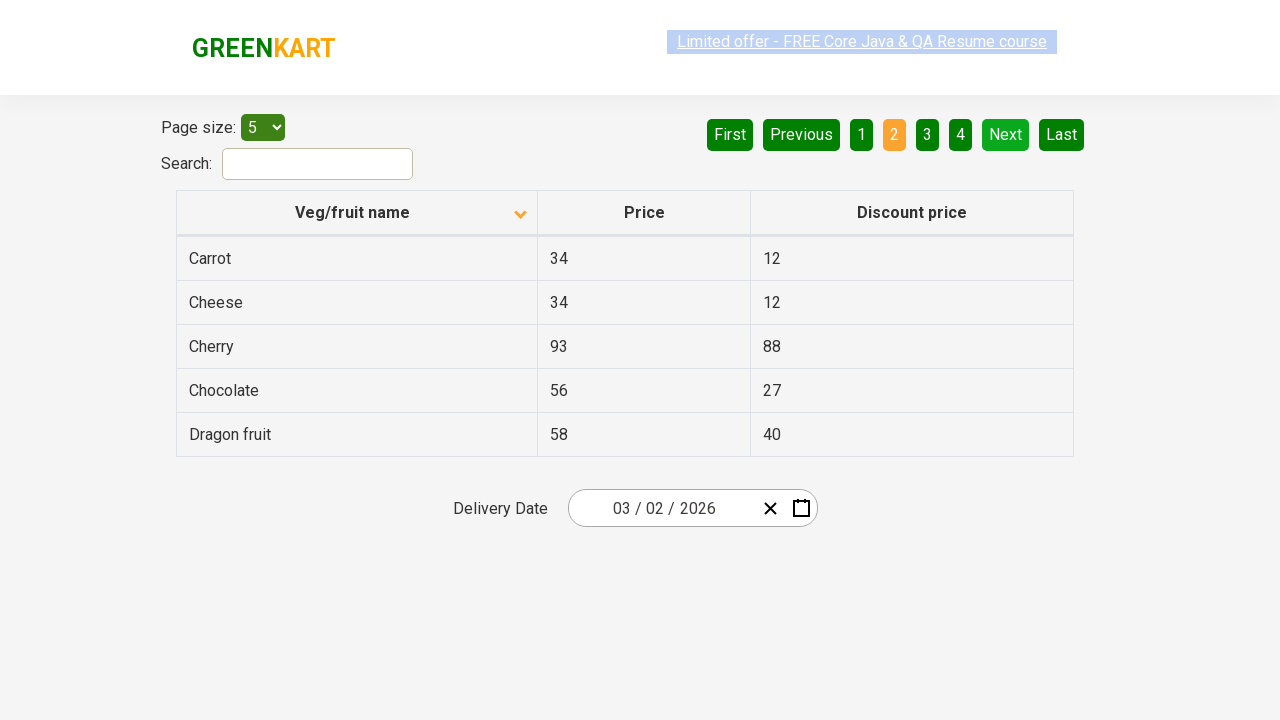

Clicked Next button to navigate to next page at (1006, 134) on a[aria-label='Next']
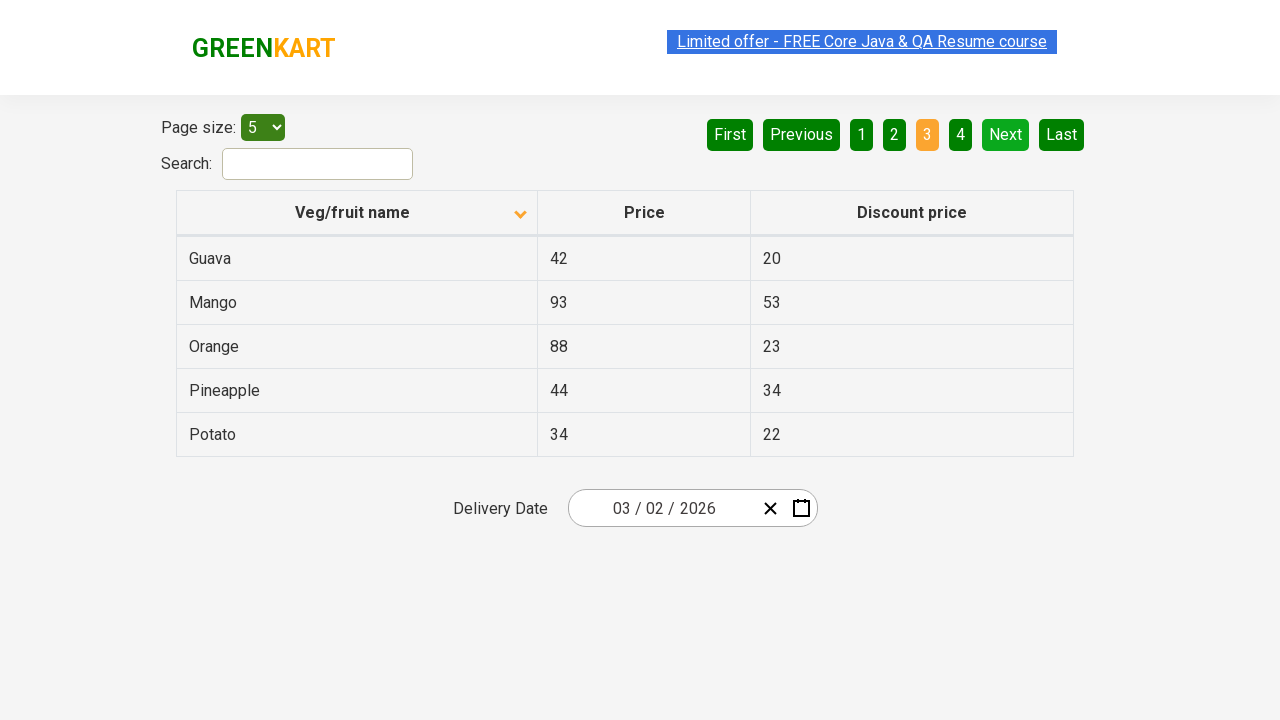

Retrieved all first column cells from current page
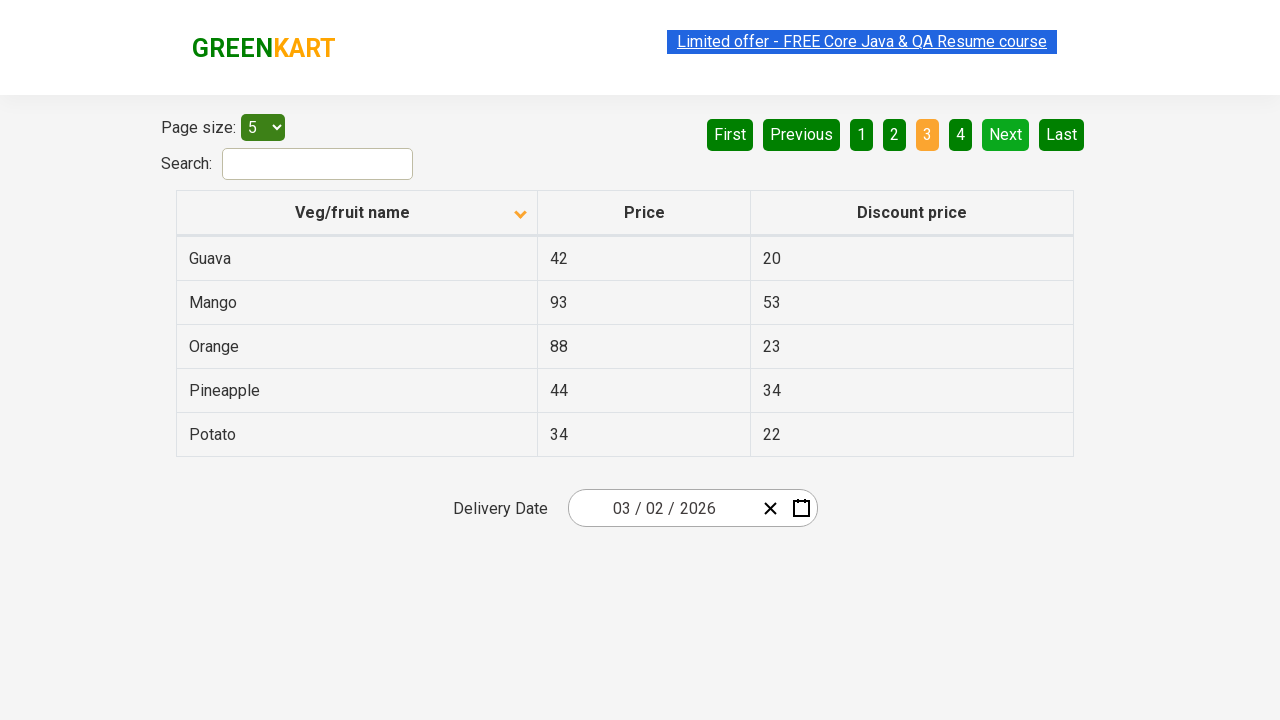

Clicked Next button to navigate to next page at (1006, 134) on a[aria-label='Next']
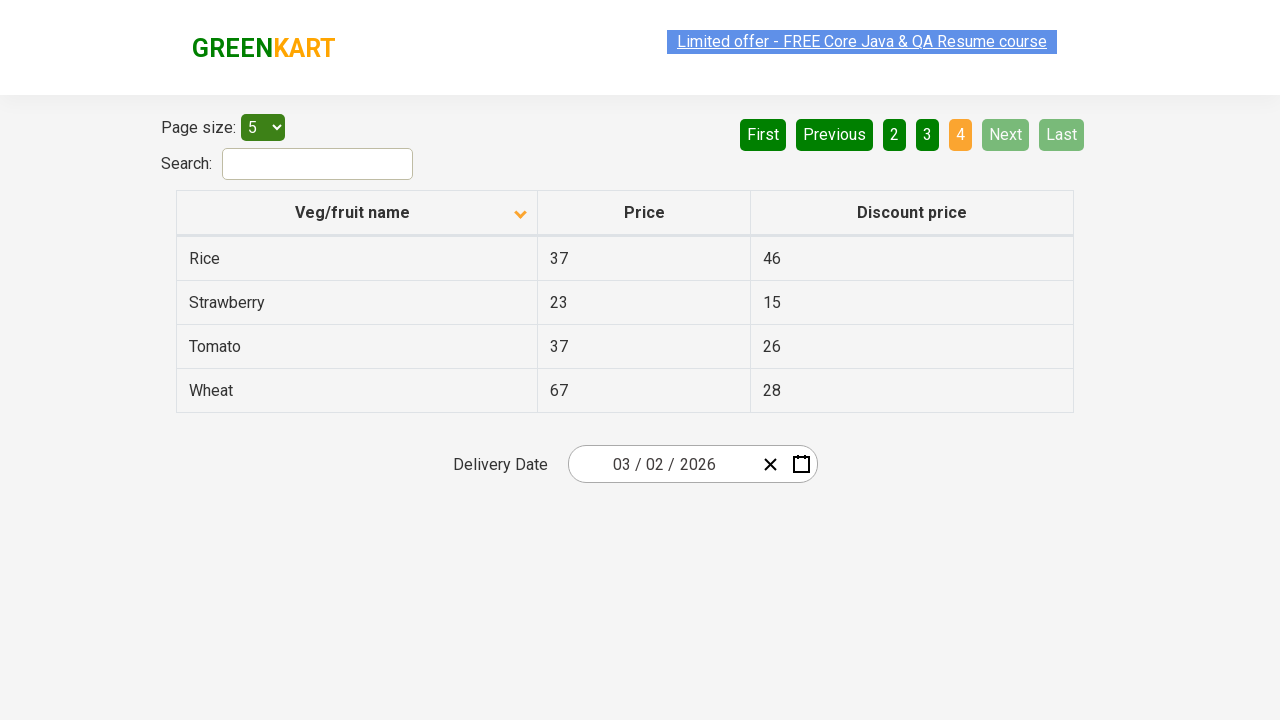

Retrieved all first column cells from current page
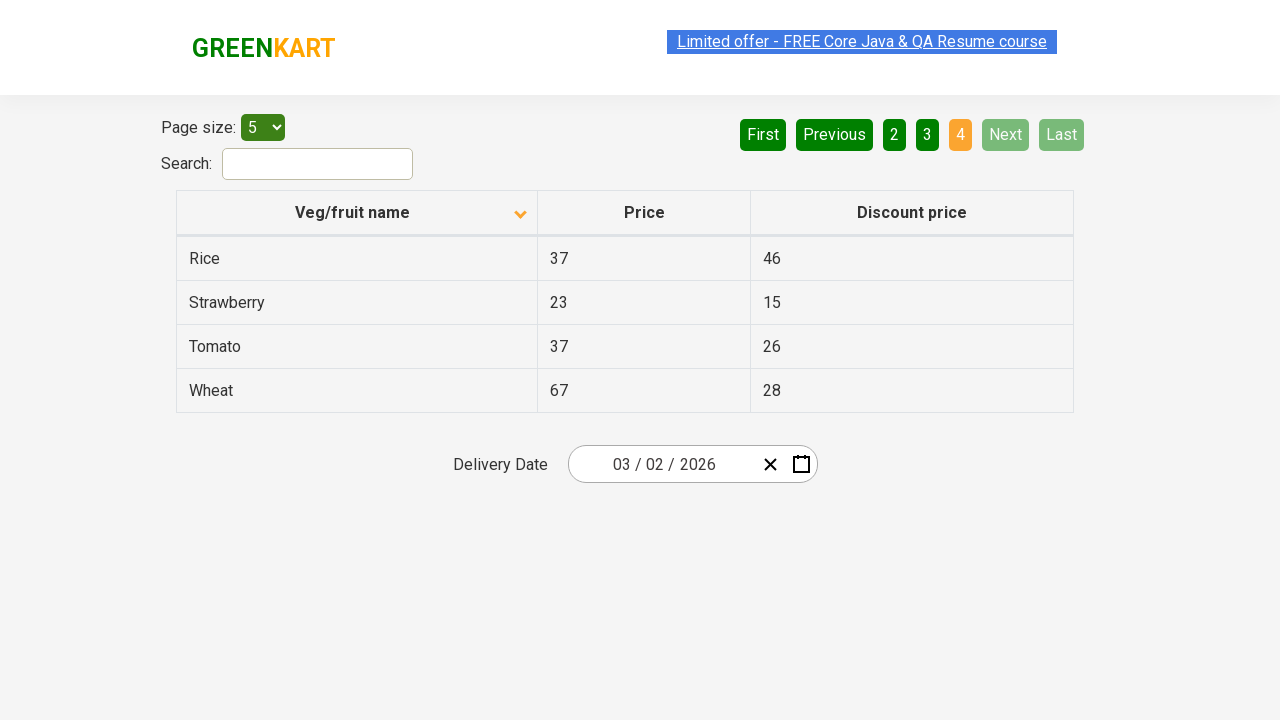

Found Rice with price: 37
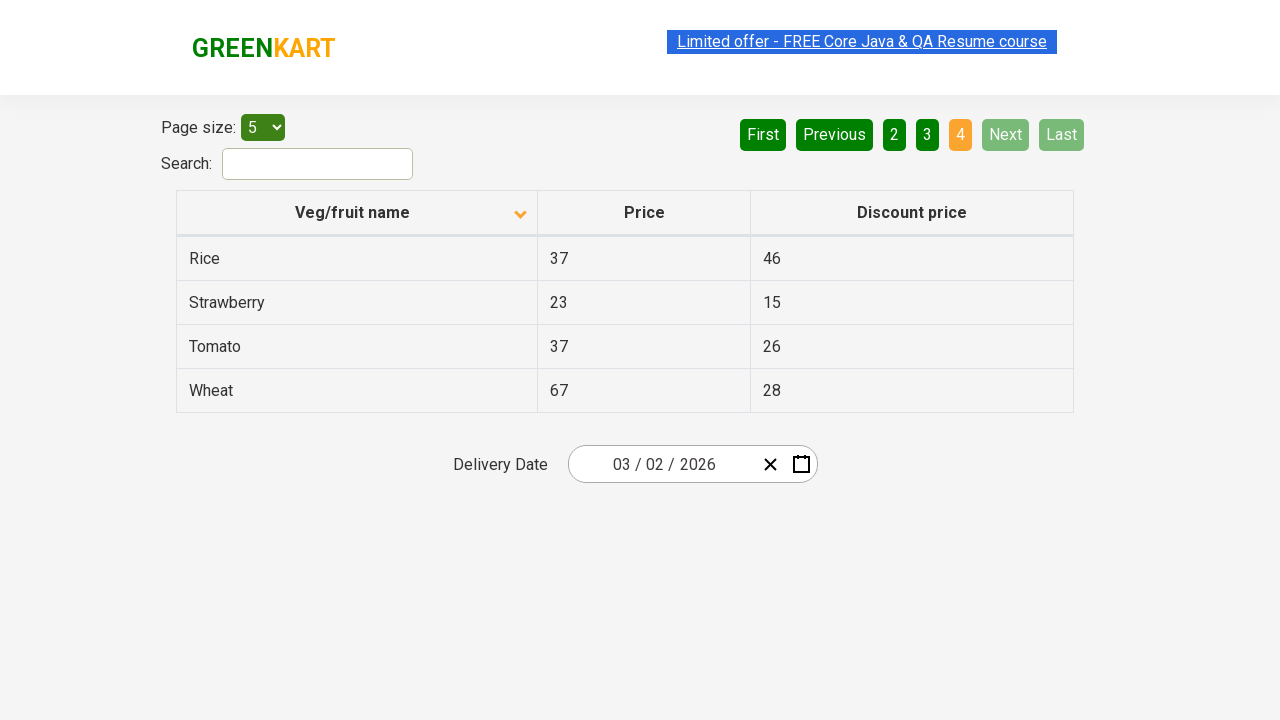

Clicked First button to return to first page at (763, 134) on a[aria-label='First']
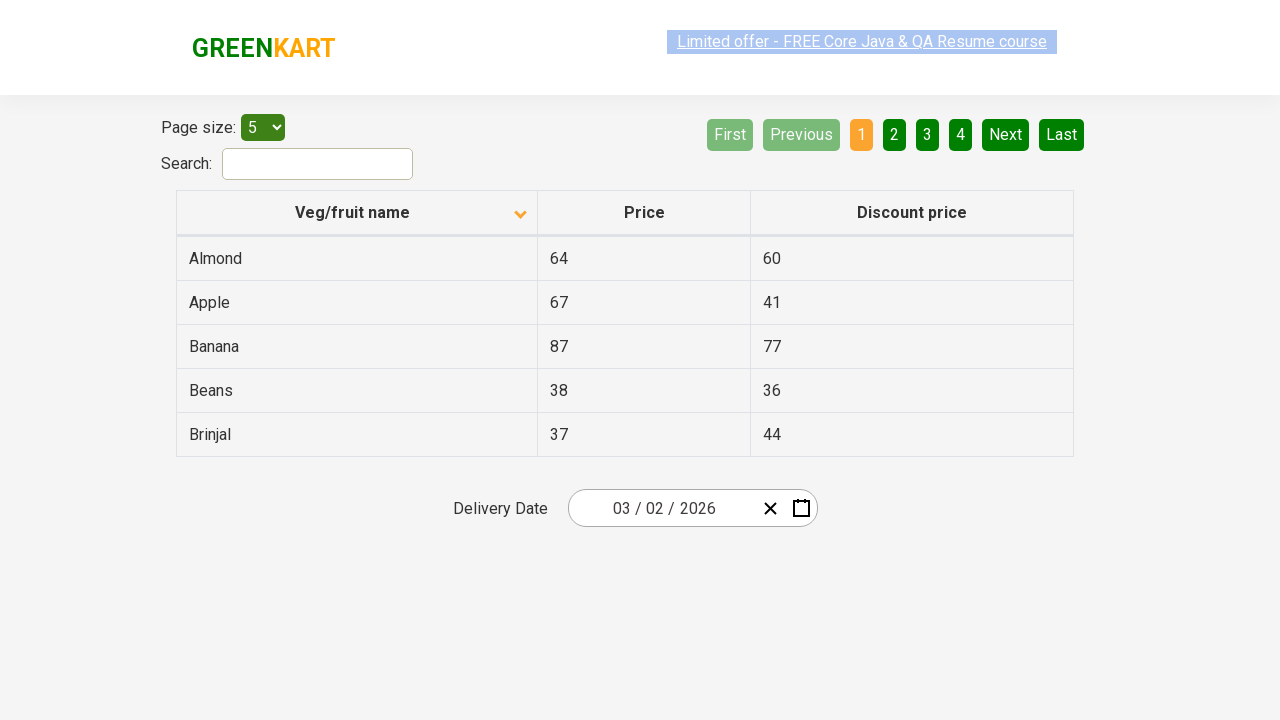

Entered 'Rice' in search field on #search-field
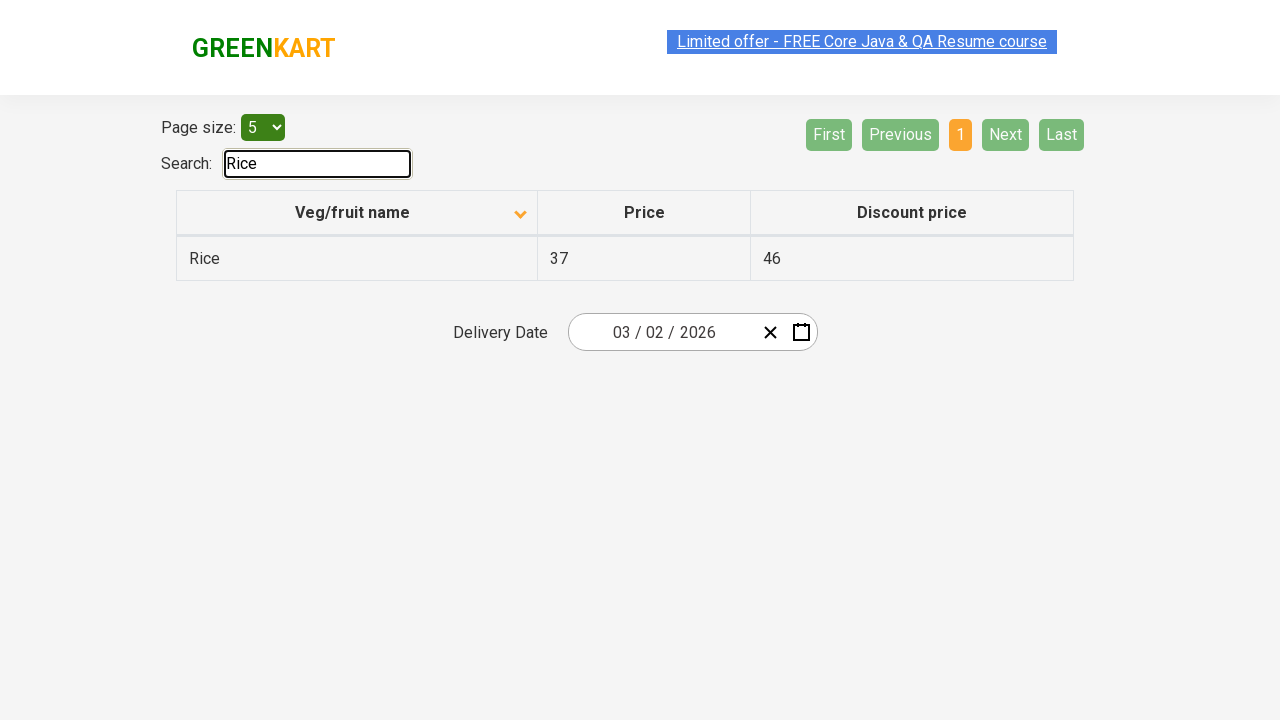

Waited 500ms for search results to update
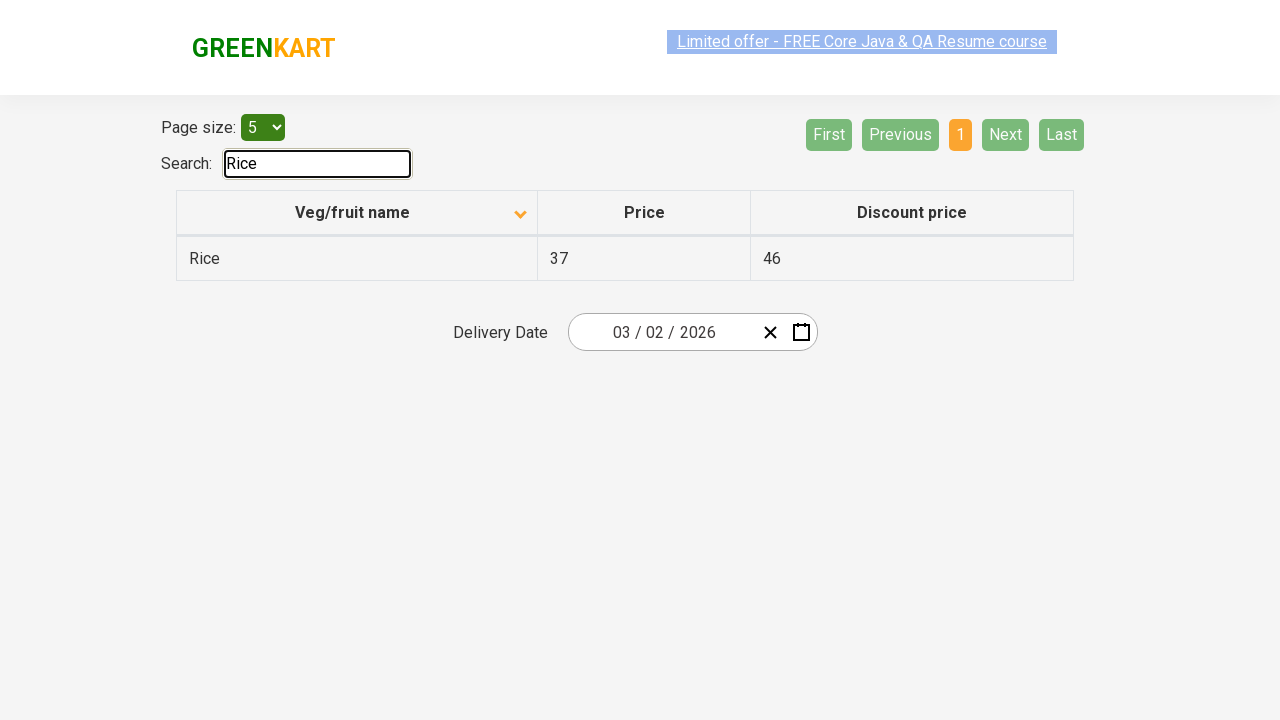

Retrieved all first column cells from filtered search results
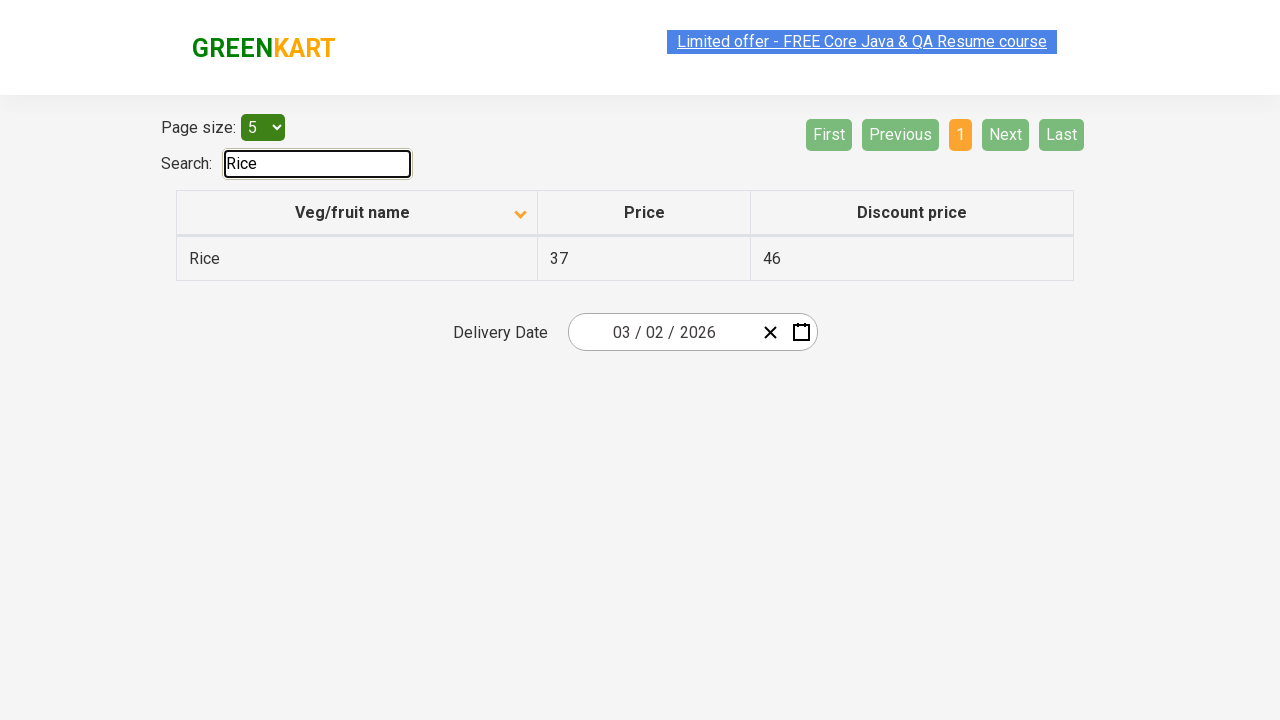

Verified search result contains 'Rice': Rice
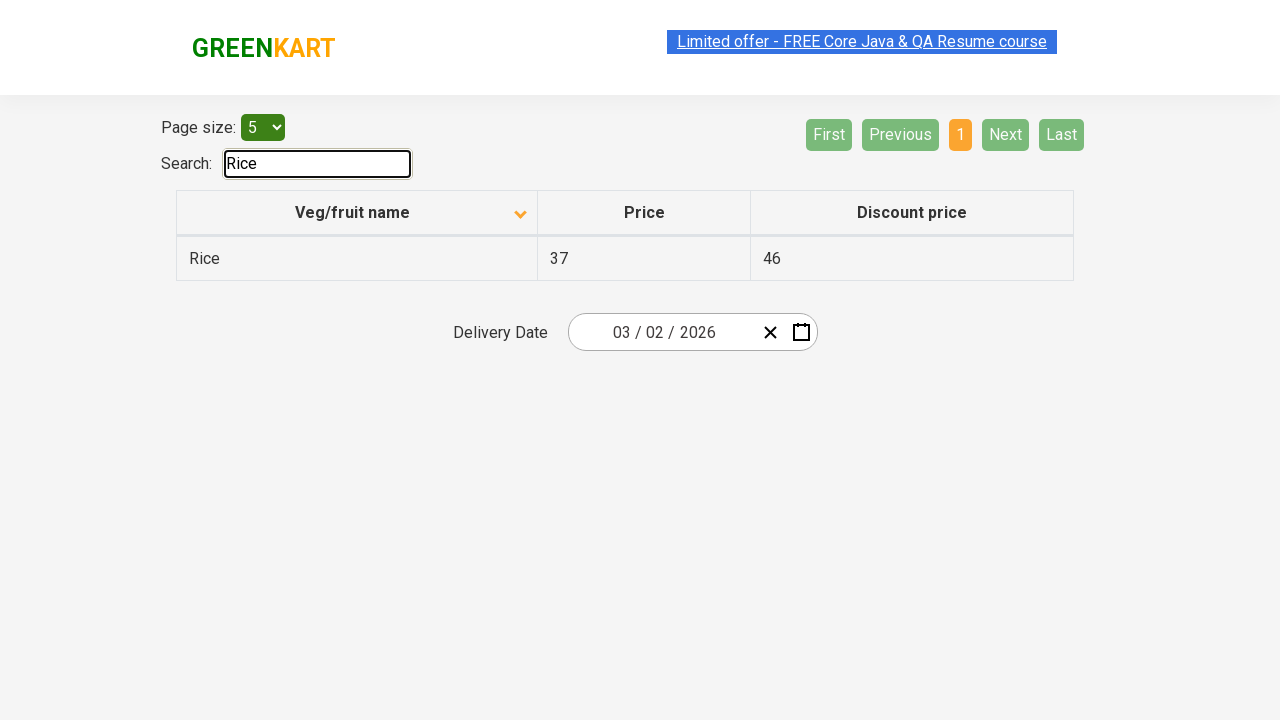

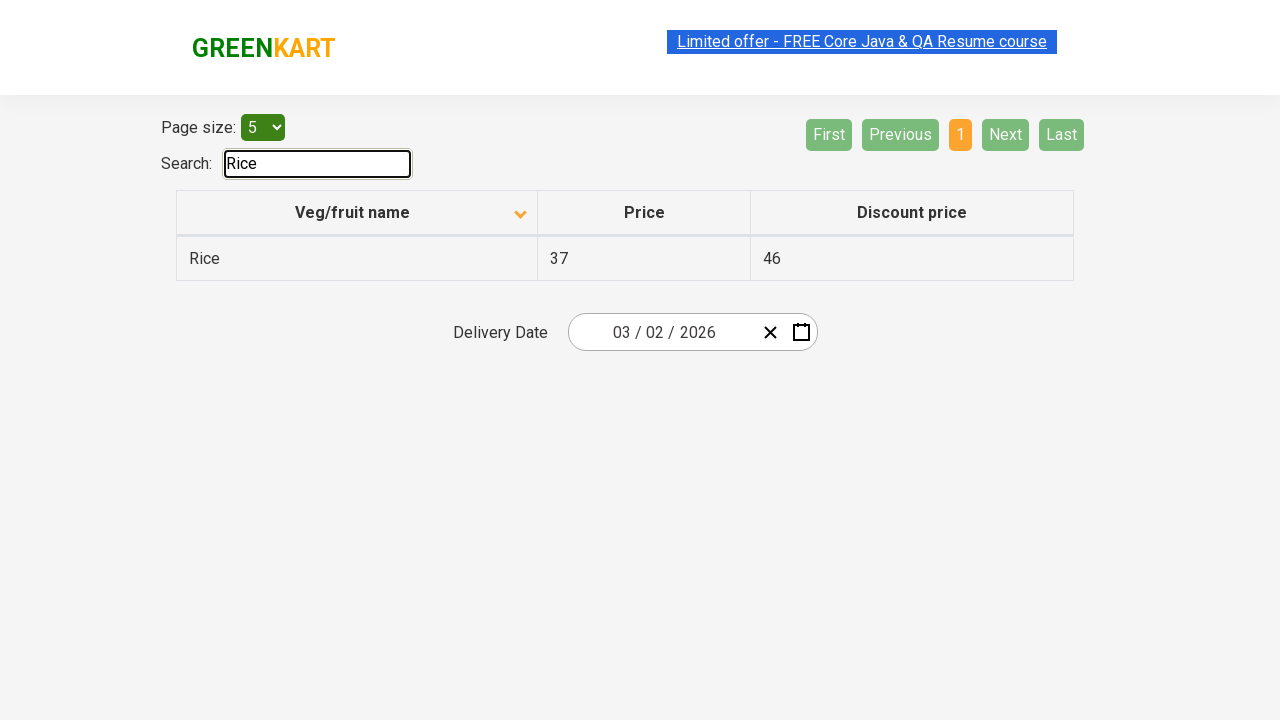